Tests dynamic dropdown selection by clicking on origin dropdown, selecting BLR as origin, and MAA as destination from a flight booking practice page.

Starting URL: https://rahulshettyacademy.com/dropdownsPractise/

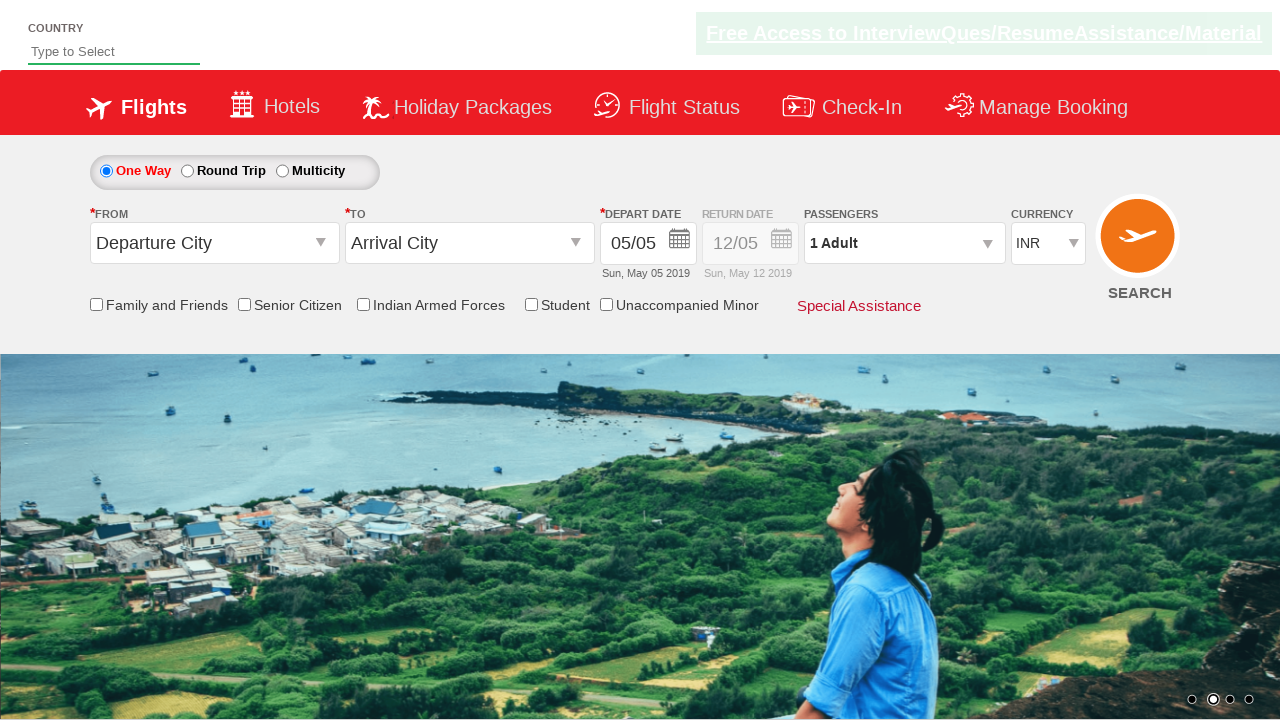

Clicked on origin dropdown menu to open it at (214, 243) on #ctl00_mainContent_ddl_originStation1_CTXT
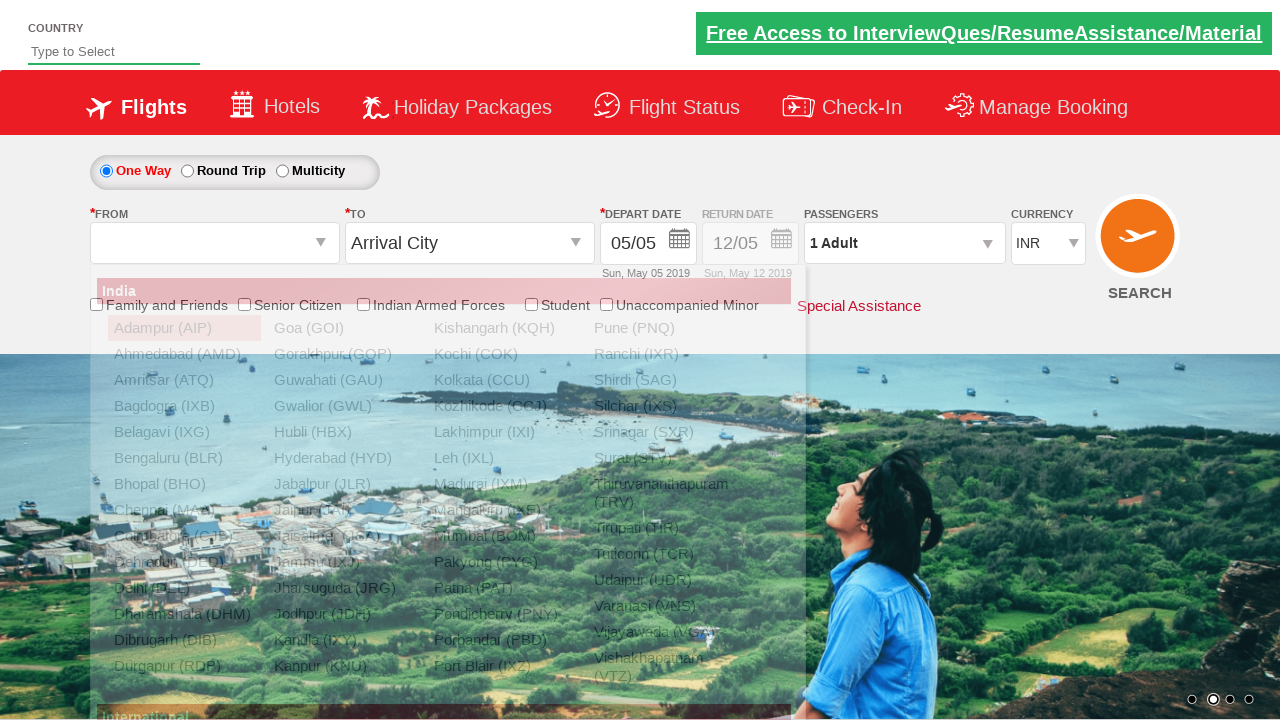

Origin dropdown options loaded and BLR option became visible
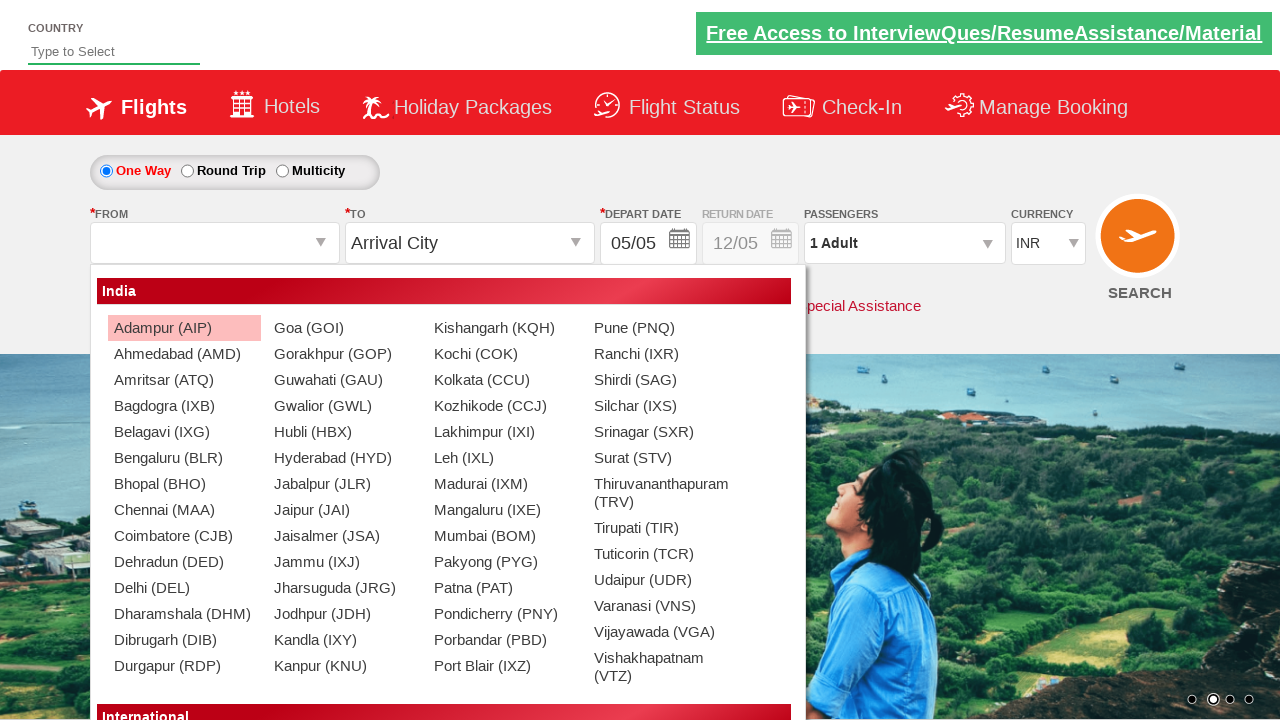

Selected BLR as origin airport at (184, 458) on xpath=//div[@id='glsctl00_mainContent_ddl_originStation1_CTNR']//a[@value='BLR']
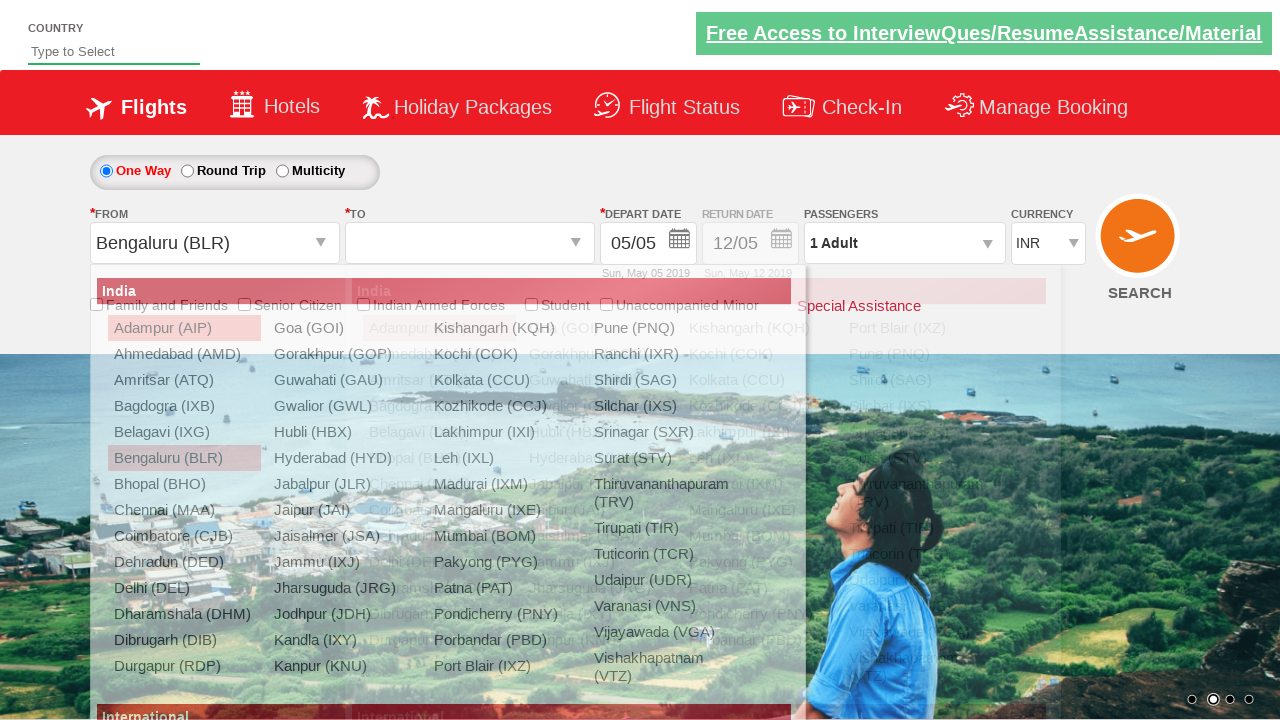

Destination dropdown options loaded and MAA option became visible
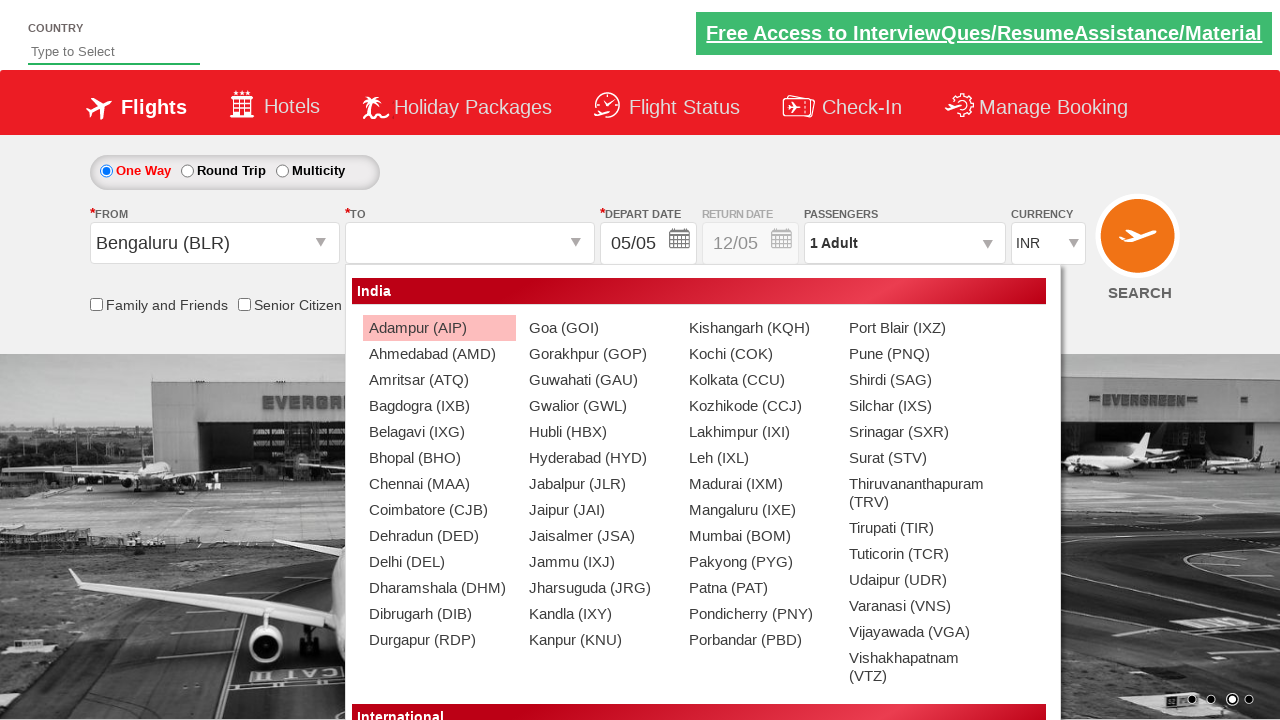

Selected MAA as destination airport at (439, 484) on xpath=//div[@id='glsctl00_mainContent_ddl_destinationStation1_CTNR']//a[@value='
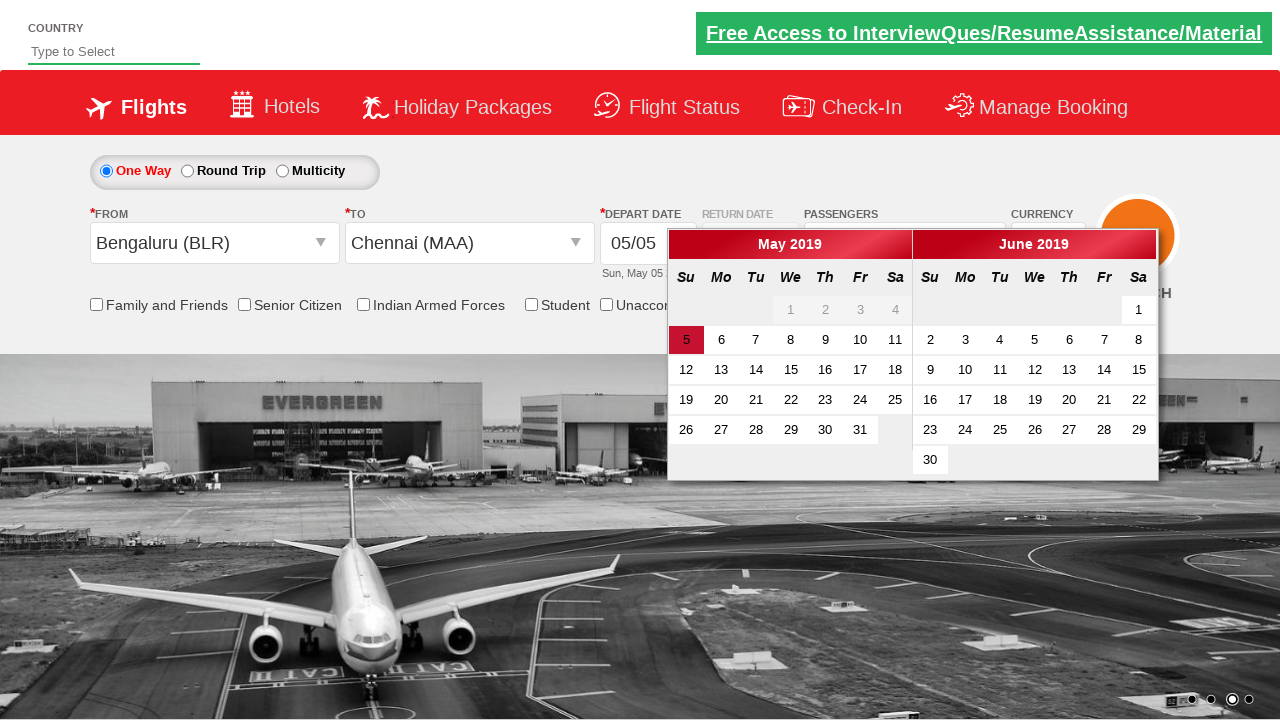

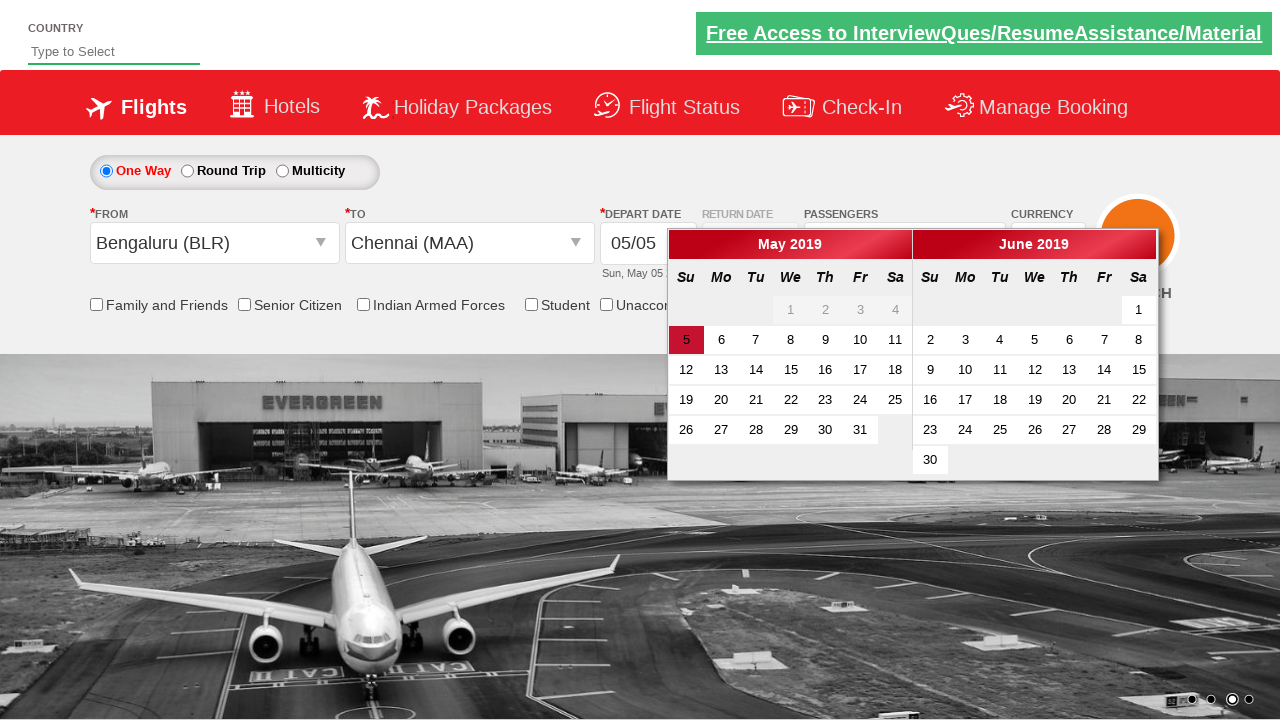